Tests jQuery UI slider functionality by dragging the slider handle horizontally to a new position

Starting URL: http://jqueryui.com/slider/

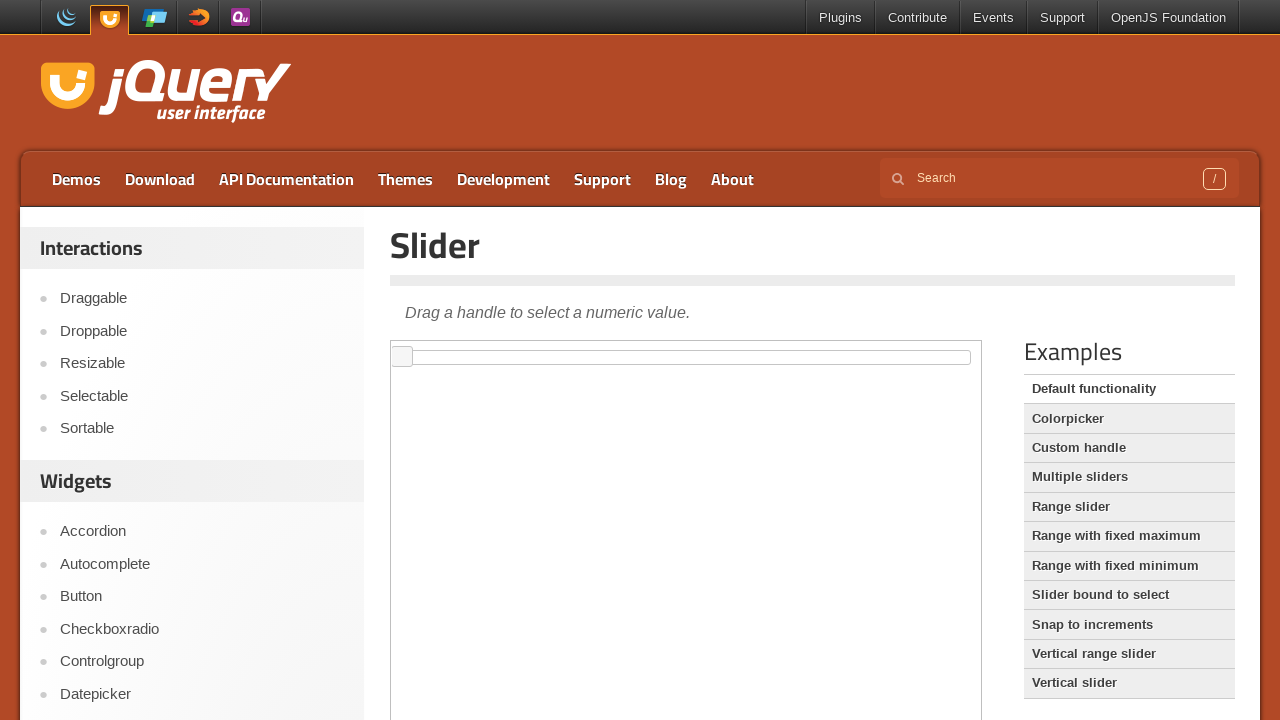

Located iframe containing the slider demo
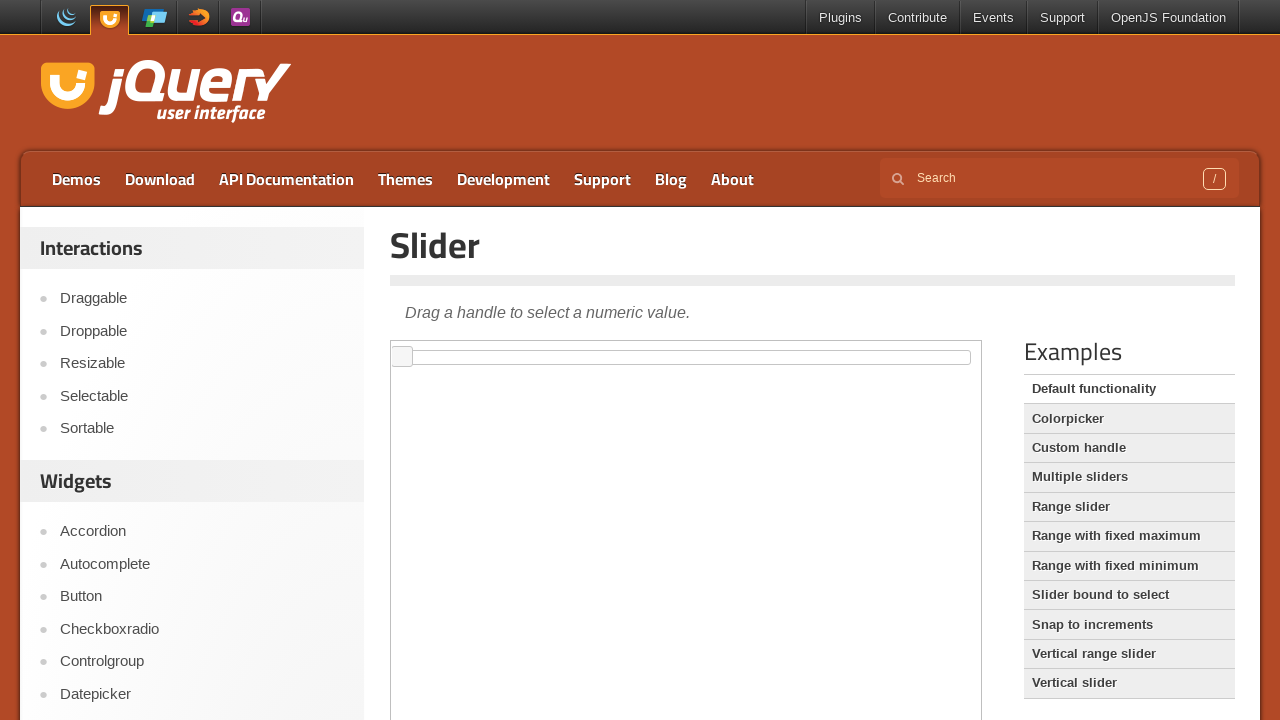

Located the jQuery UI slider handle element
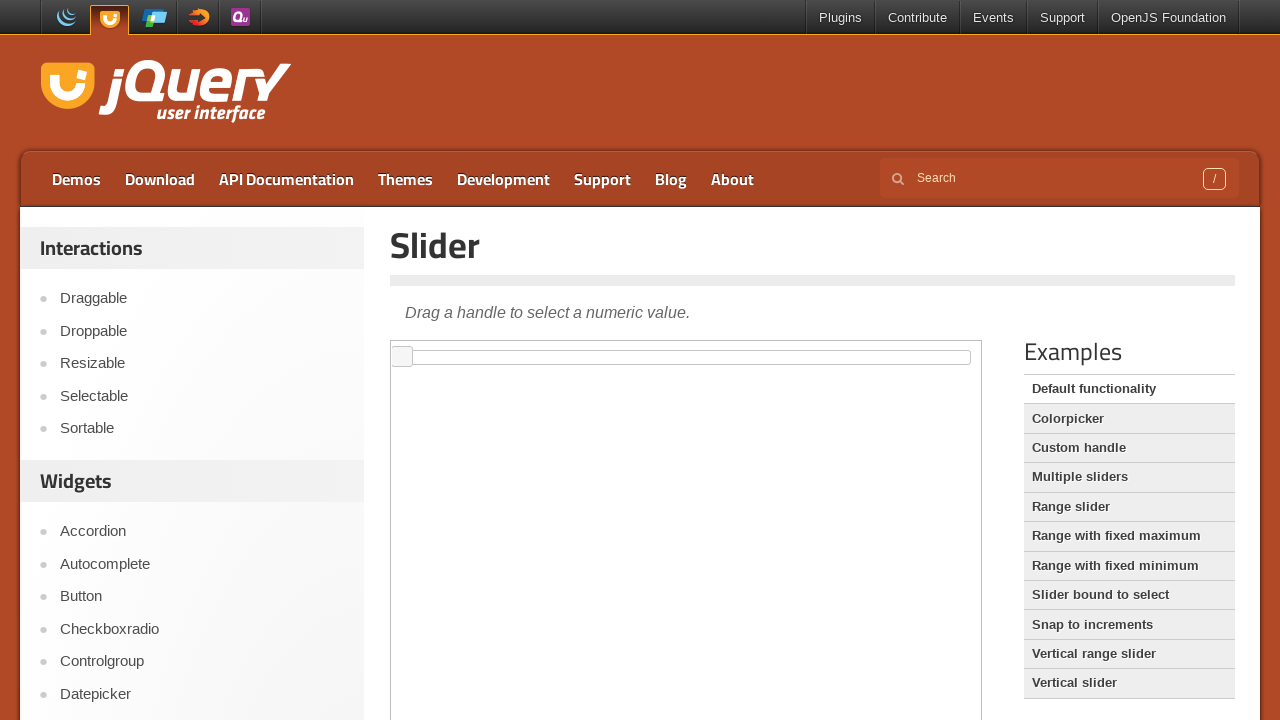

Dragged slider handle 90 pixels to the right at (483, 347)
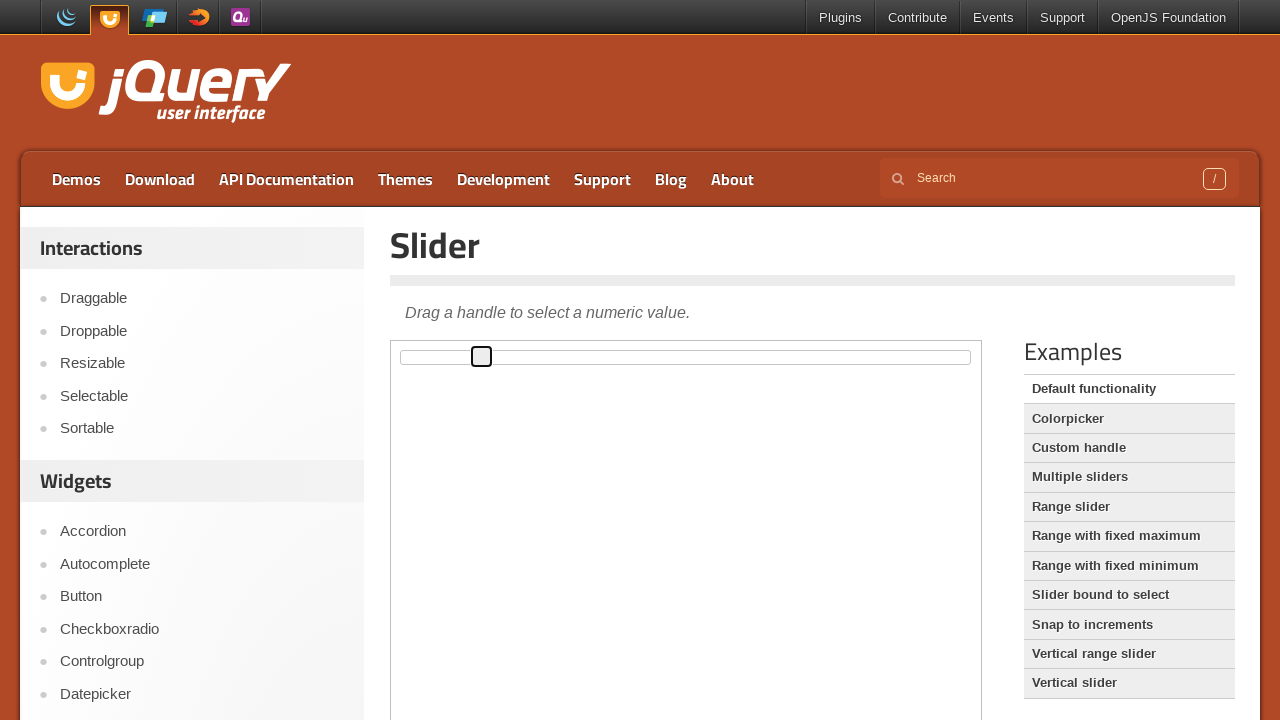

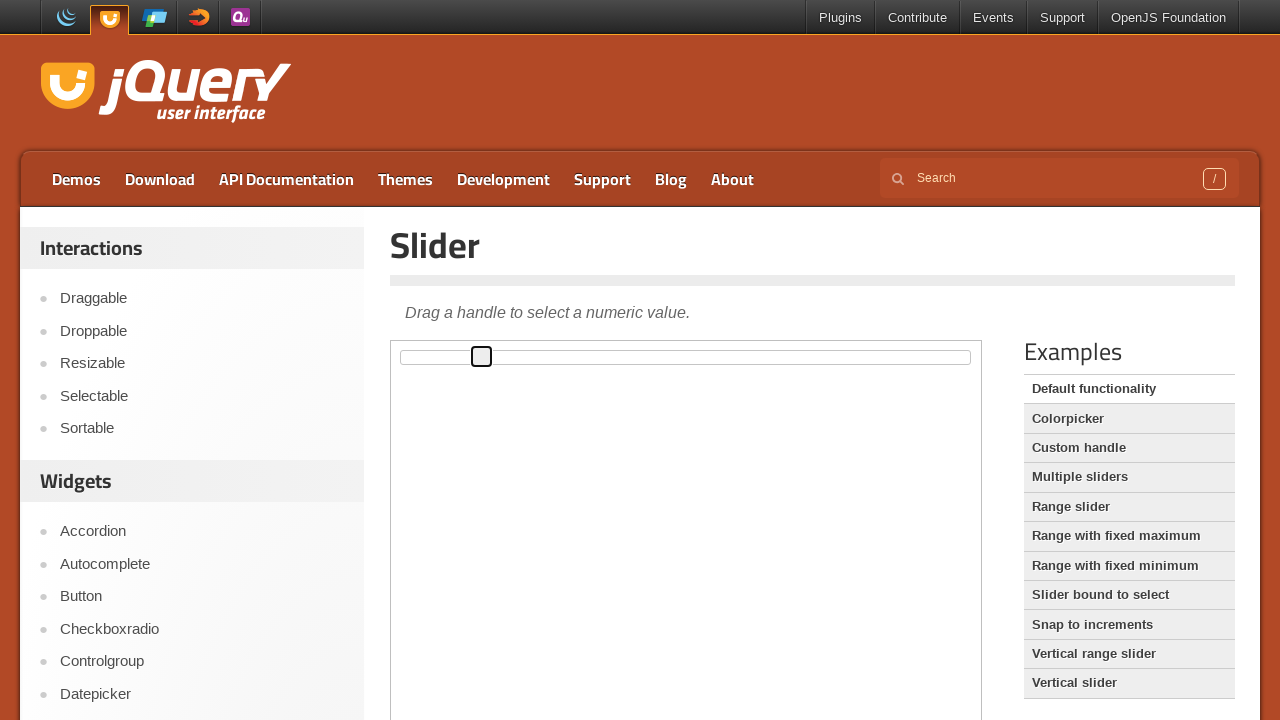